Tests that clicking the Due column header twice sorts the table by due amount in descending order.

Starting URL: http://the-internet.herokuapp.com/tables

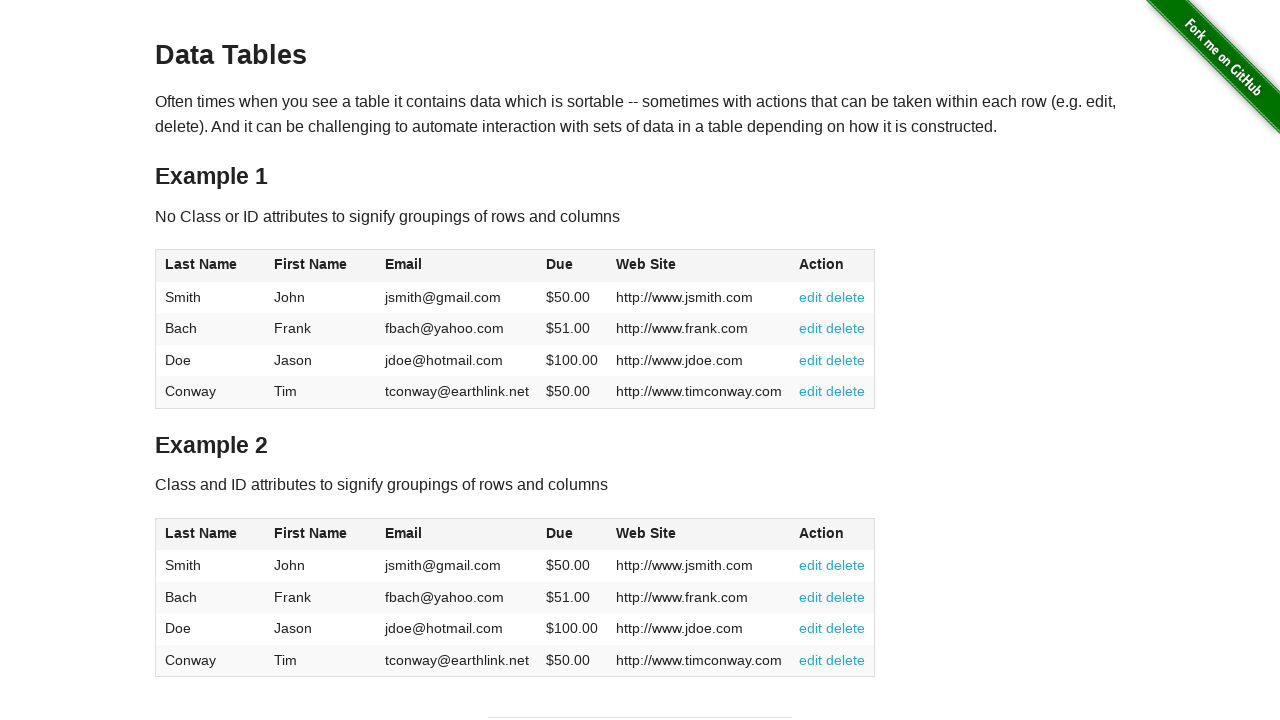

Clicked Due column header (4th column) first time for ascending sort at (572, 266) on #table1 thead tr th:nth-of-type(4)
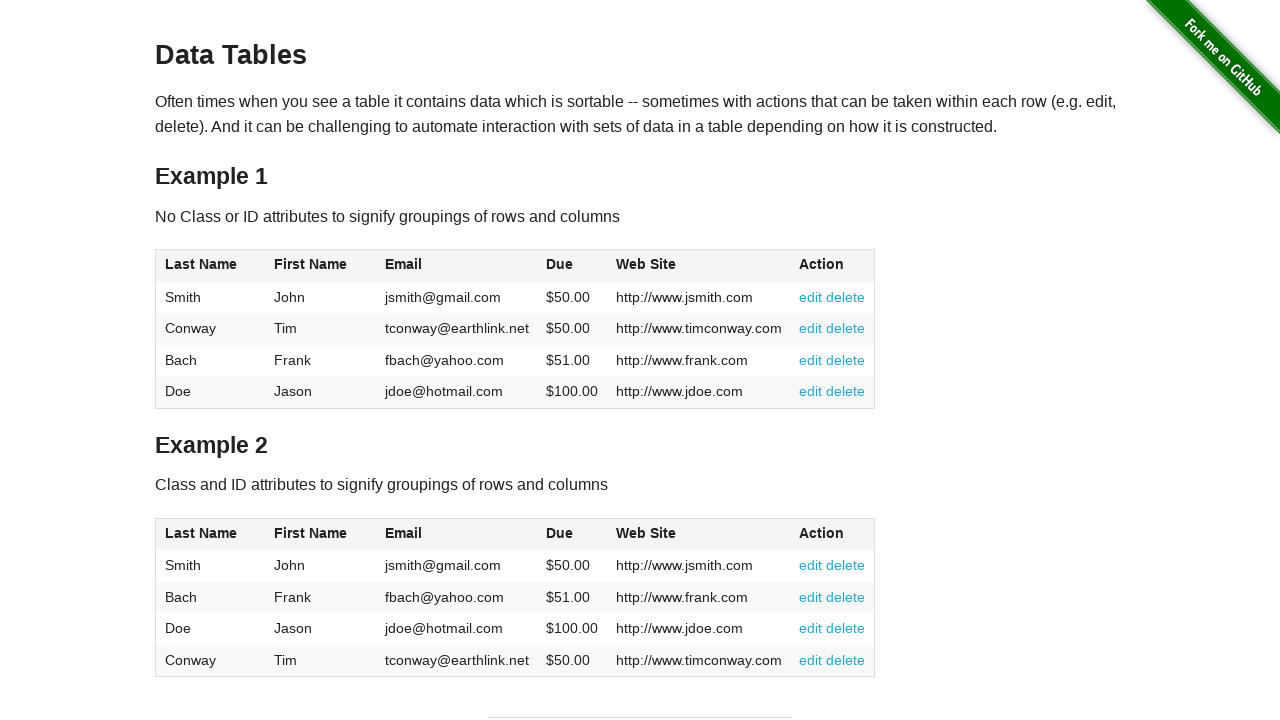

Clicked Due column header second time for descending sort at (572, 266) on #table1 thead tr th:nth-of-type(4)
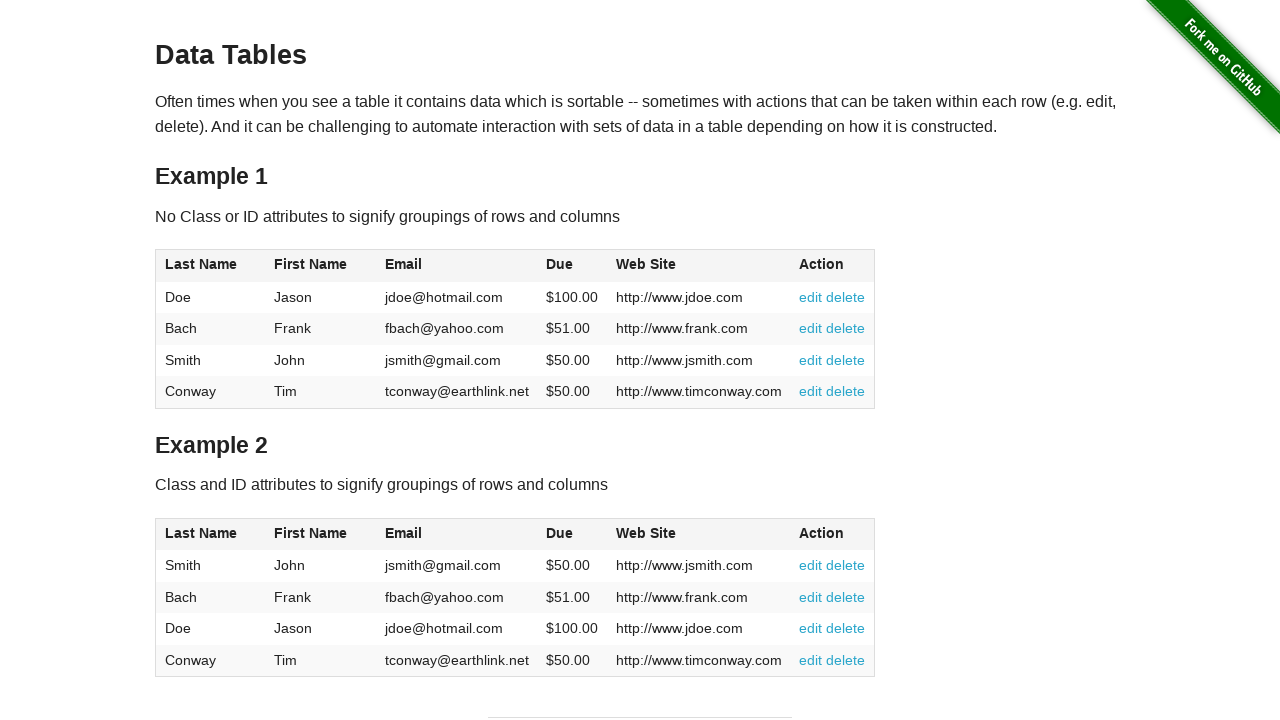

Table body loaded with sorted due amounts in descending order
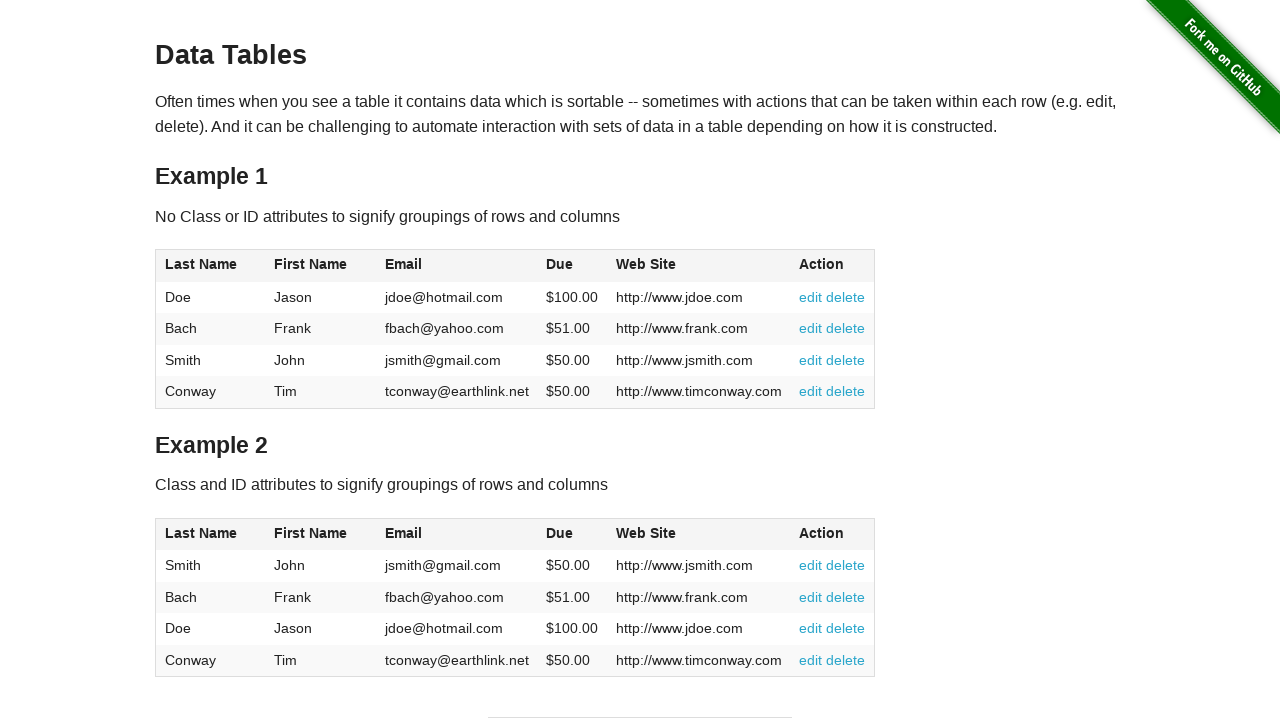

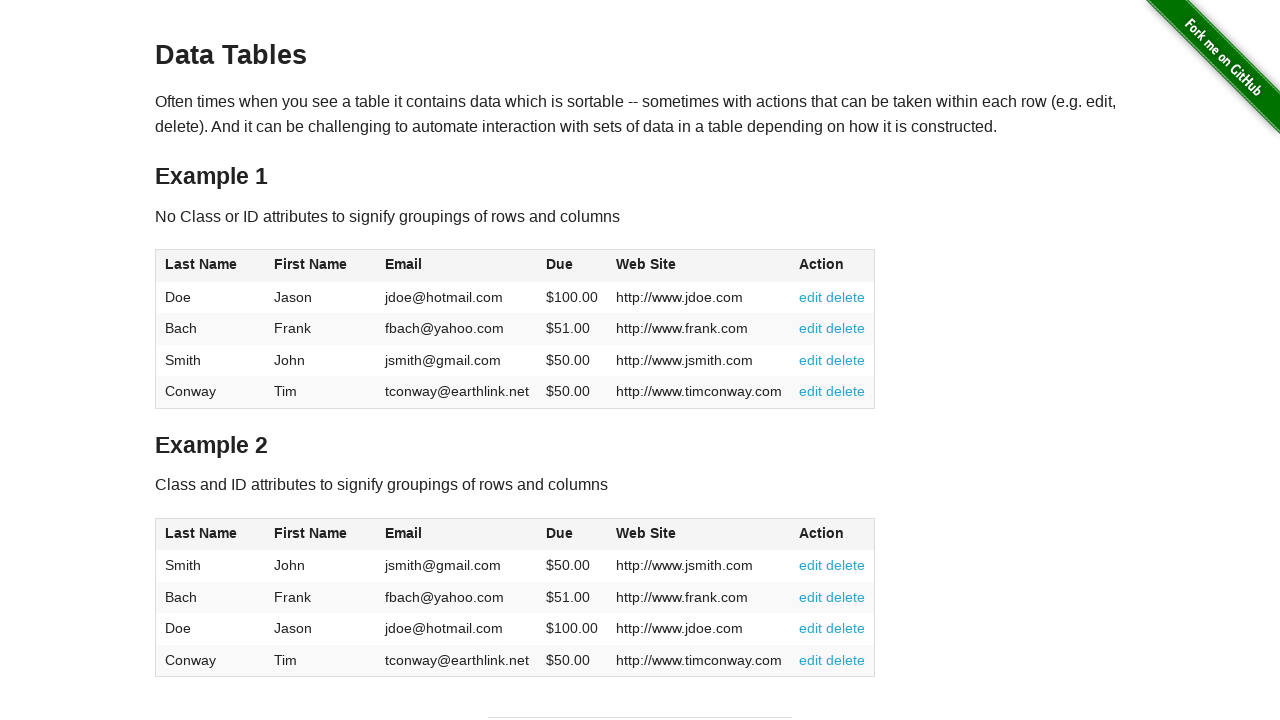